Tests pagination functionality on an NHL teams data page by changing items per page dropdown to 100 and navigating through multiple pagination links to verify page navigation works correctly.

Starting URL: https://www.scrapethissite.com/pages/forms/

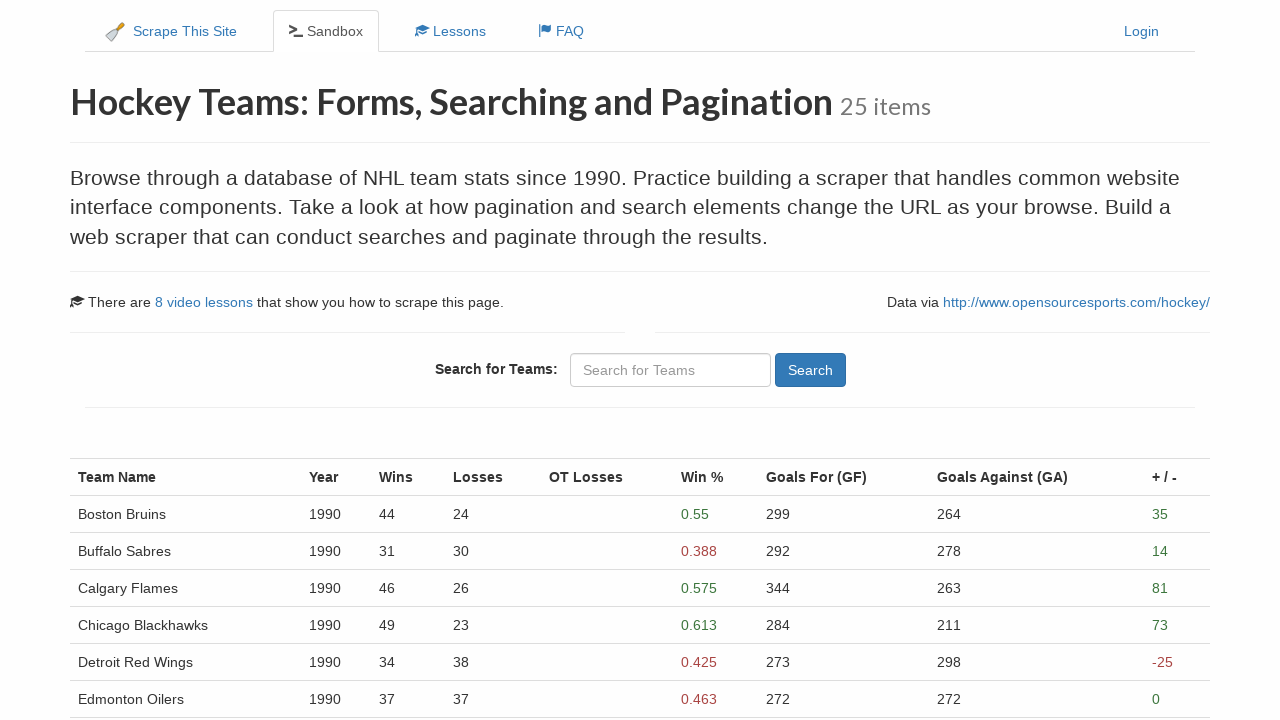

Waited for per_page dropdown to be available
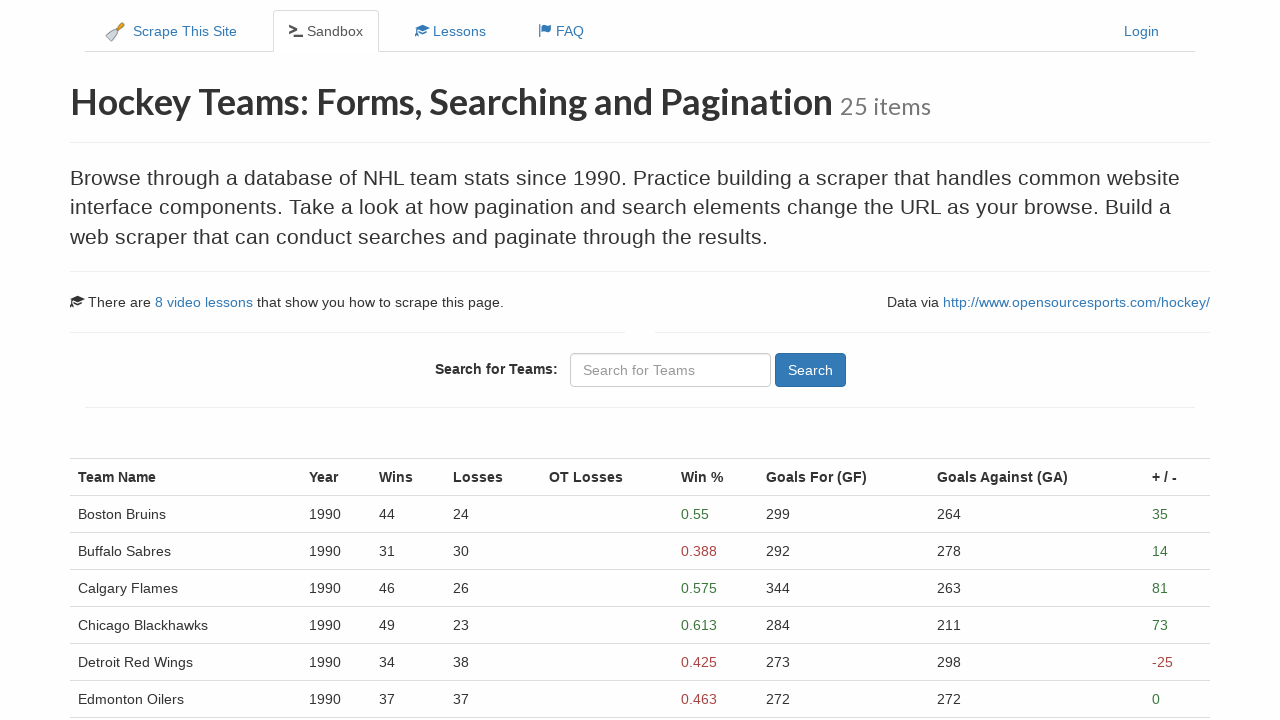

Changed items per page dropdown to 100 on #per_page
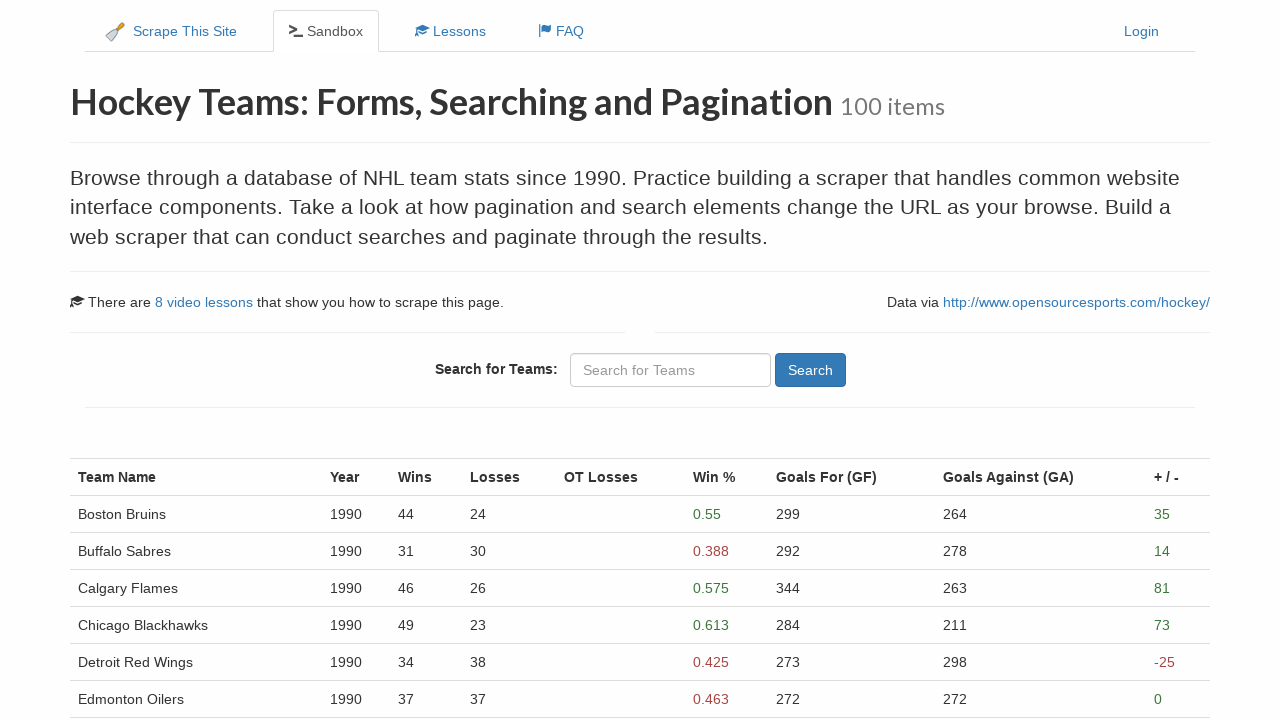

Table reloaded with 100 items per page
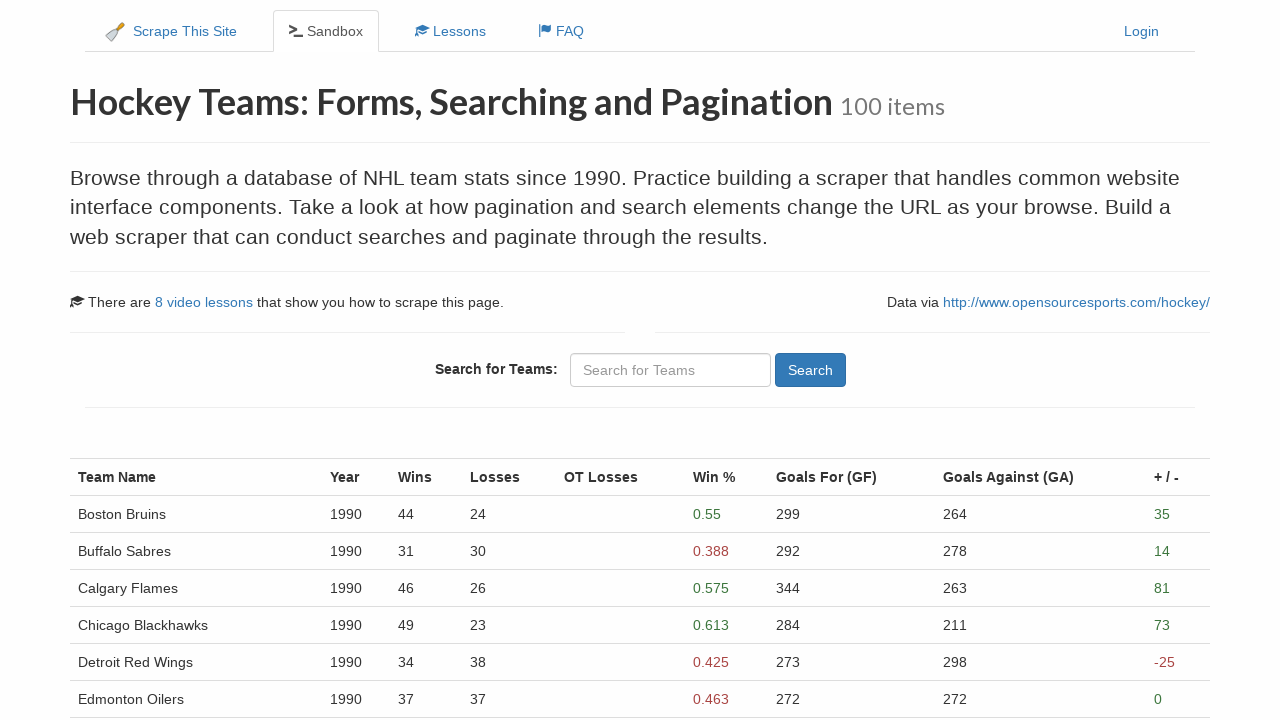

Verified table rows are present
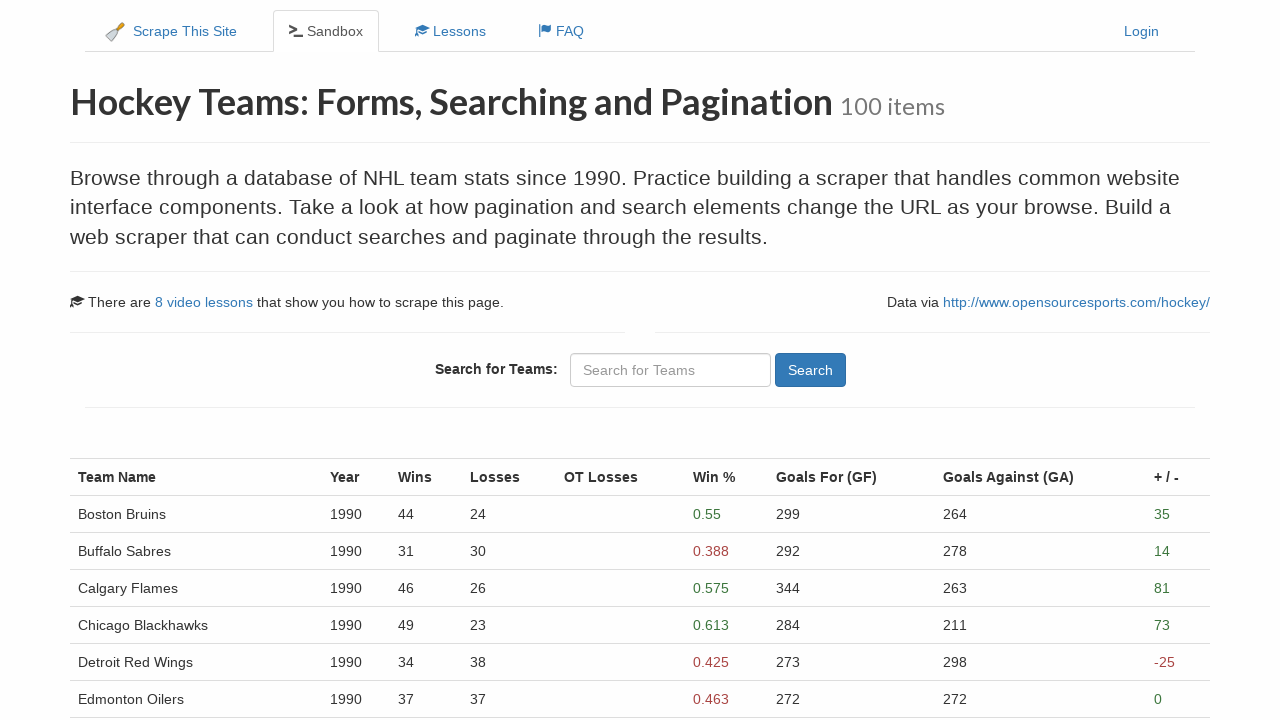

Clicked pagination link to navigate to page 2 at (479, 548) on ul.pagination li a >> nth=1
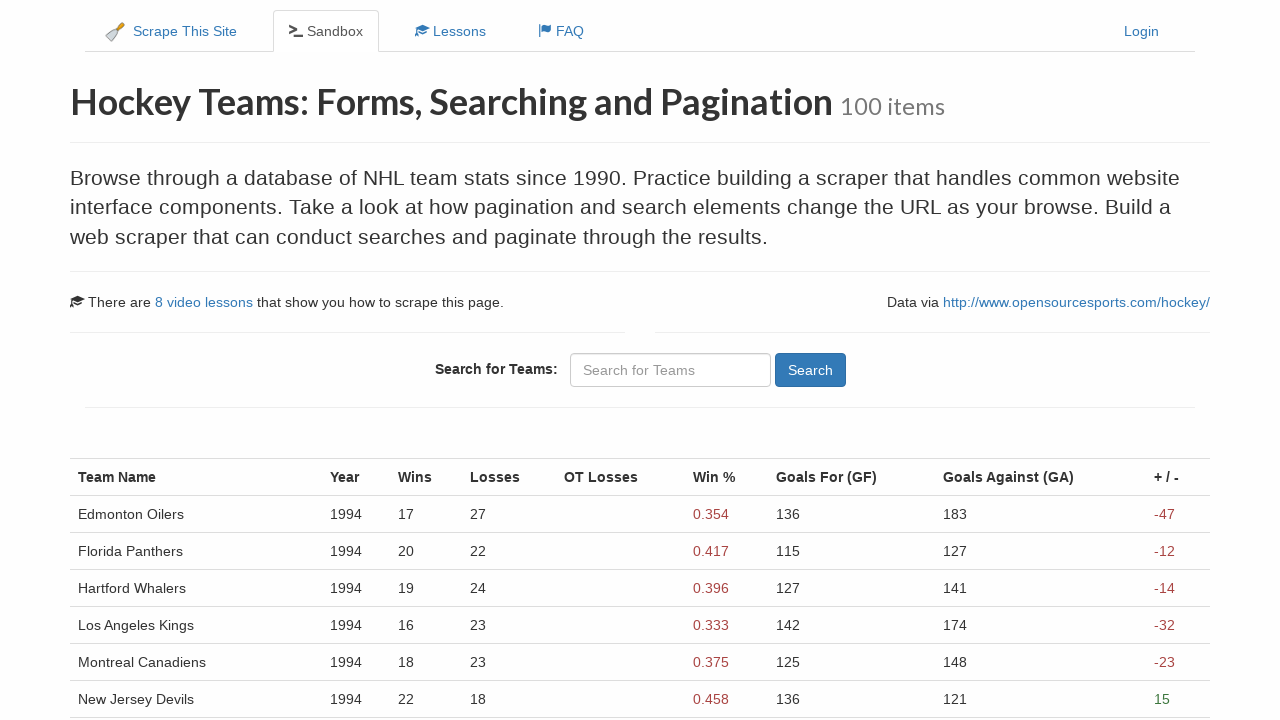

Table reloaded after navigating to page 2
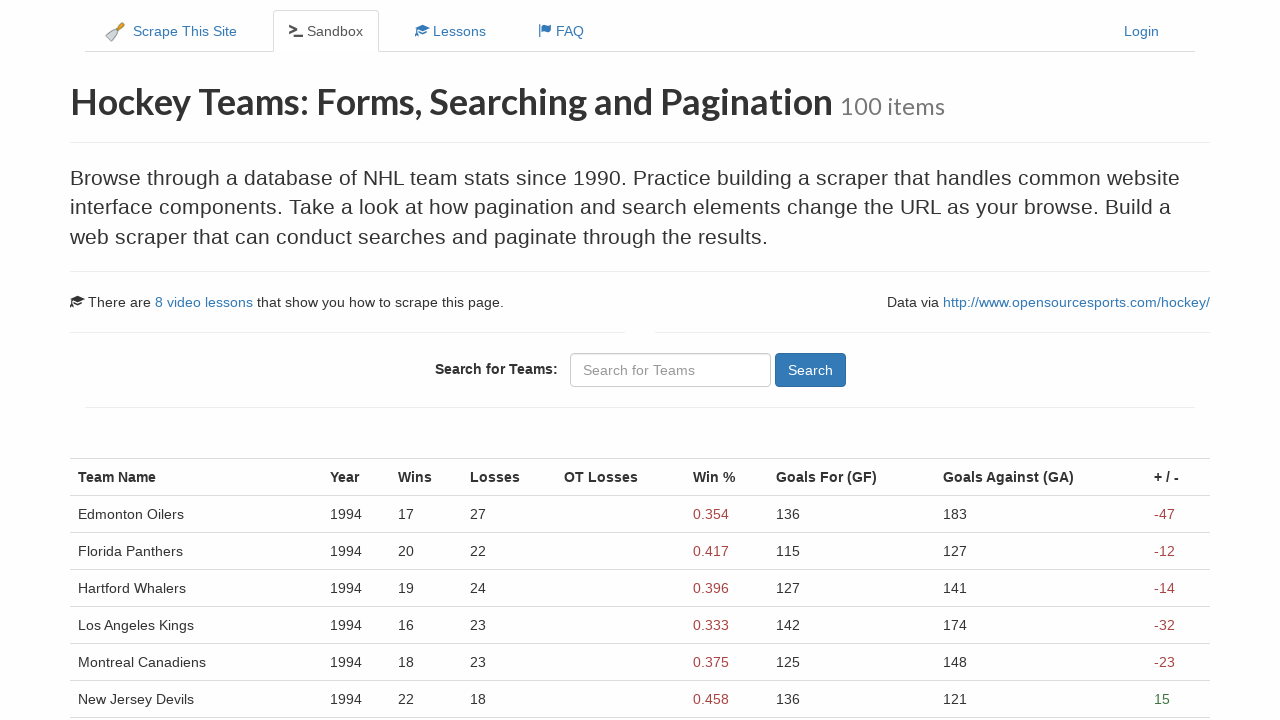

Clicked pagination link to navigate to page 3 at (496, 548) on ul.pagination li a >> nth=2
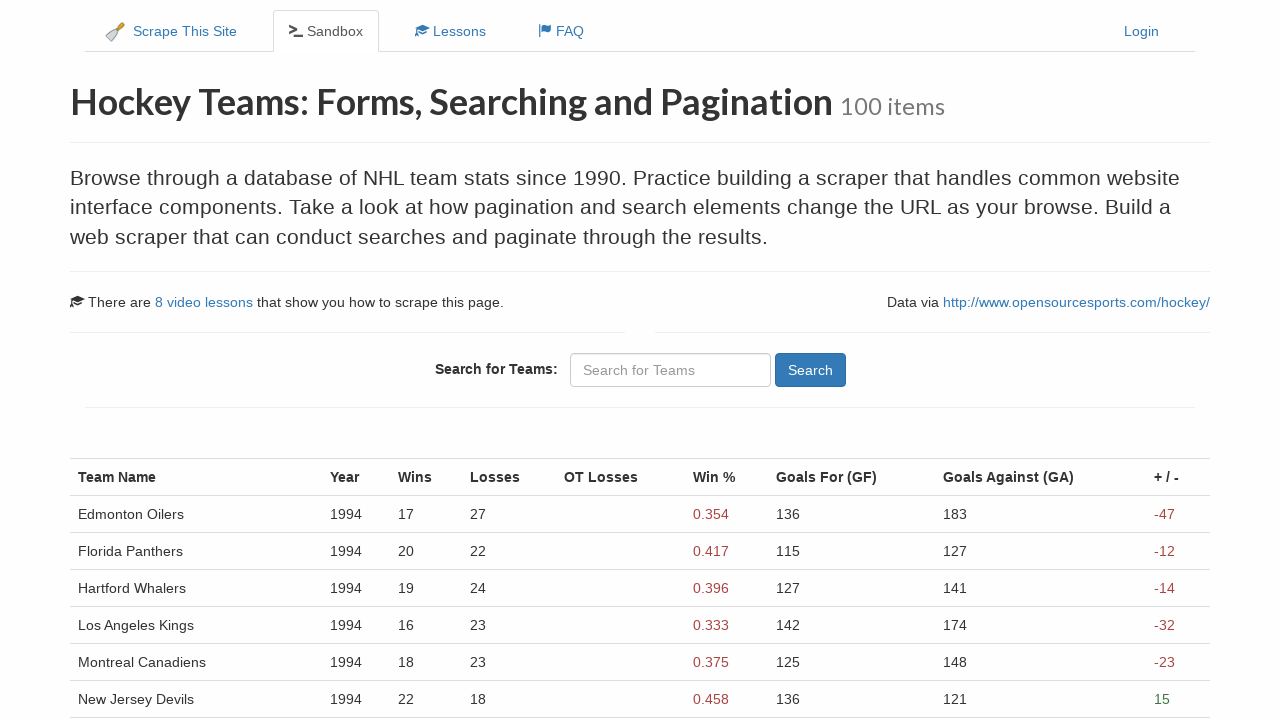

Table reloaded after navigating to page 3
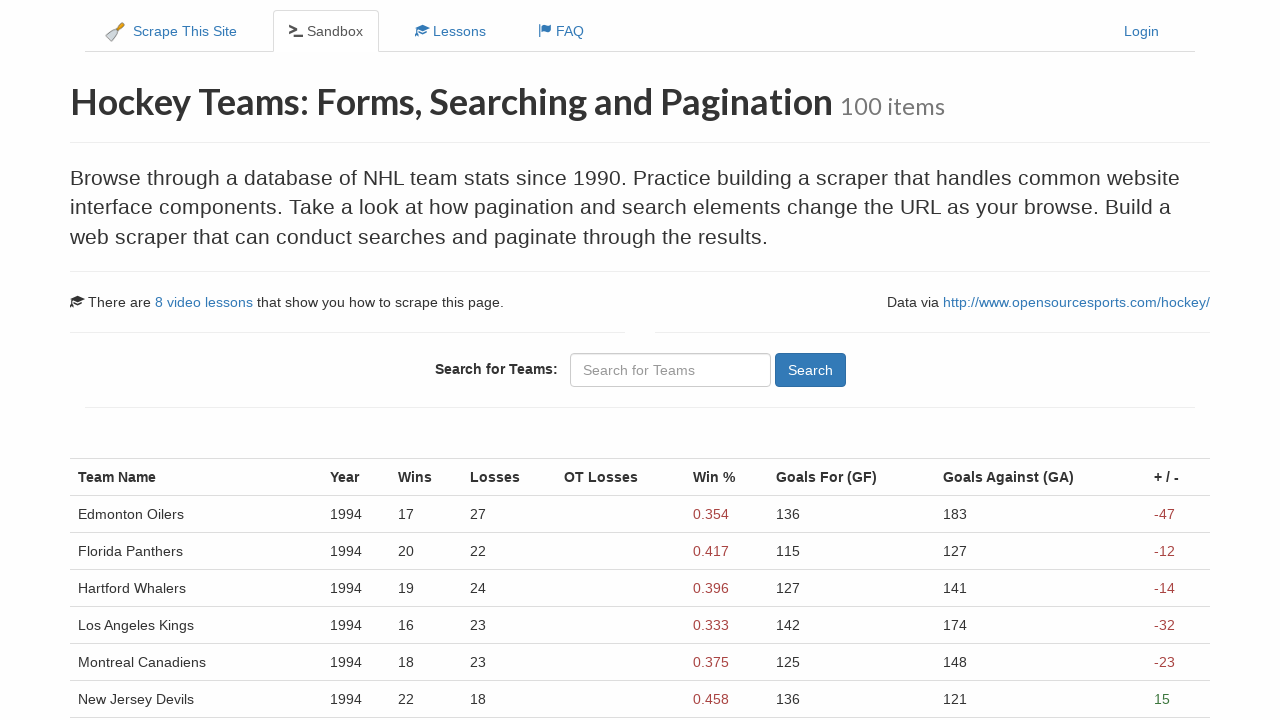

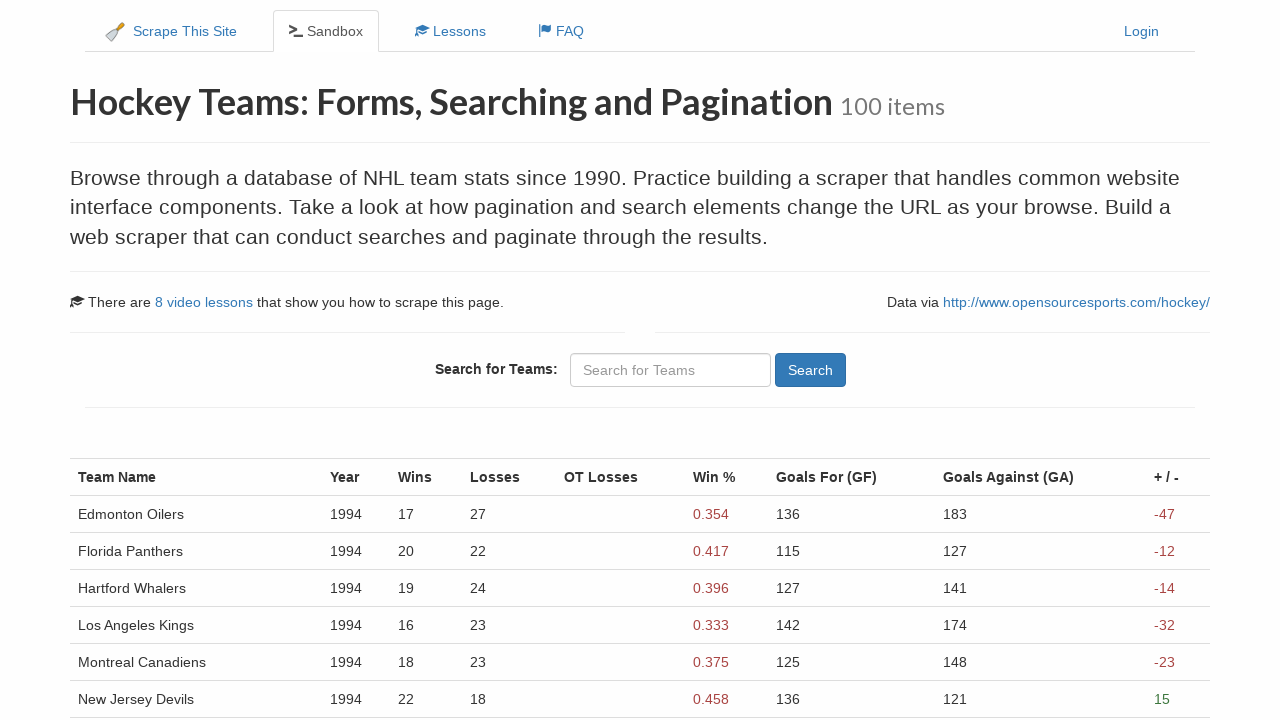